Tests multi-window handling by opening a new tab, extracting course text from the new tab, and entering it in a form field in the original window

Starting URL: https://rahulshettyacademy.com/angularpractice/

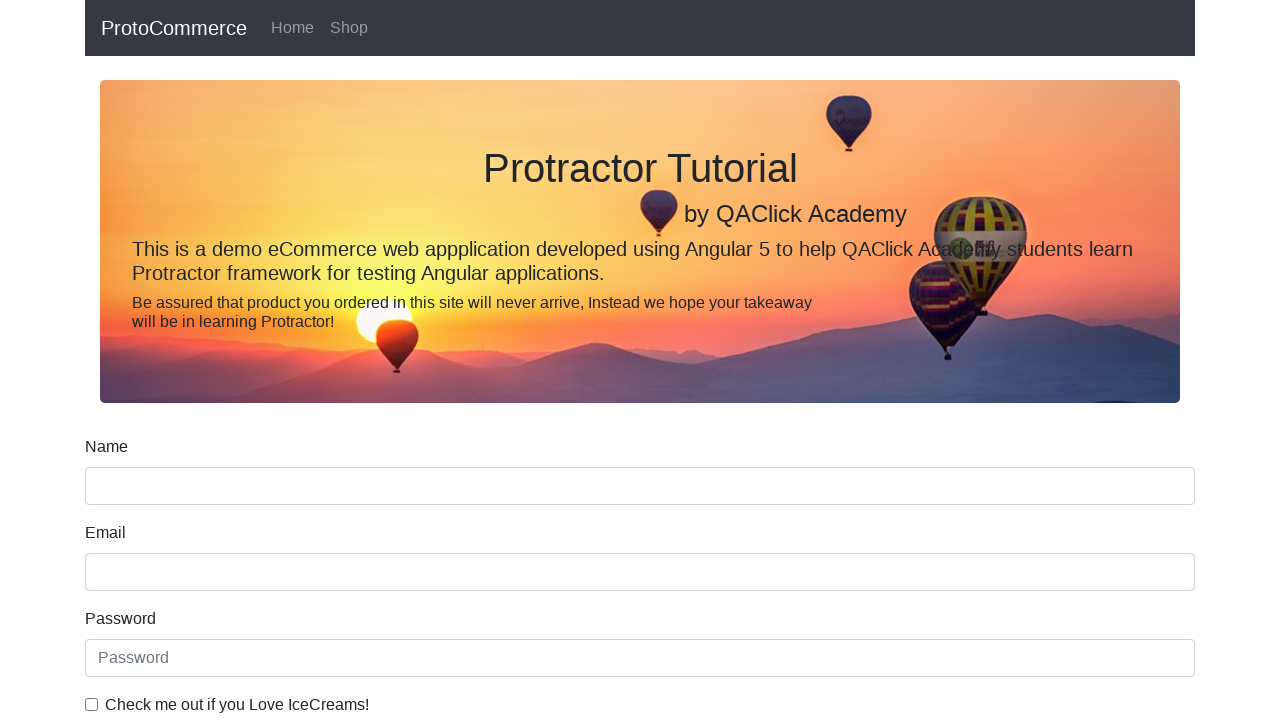

Opened a new tab
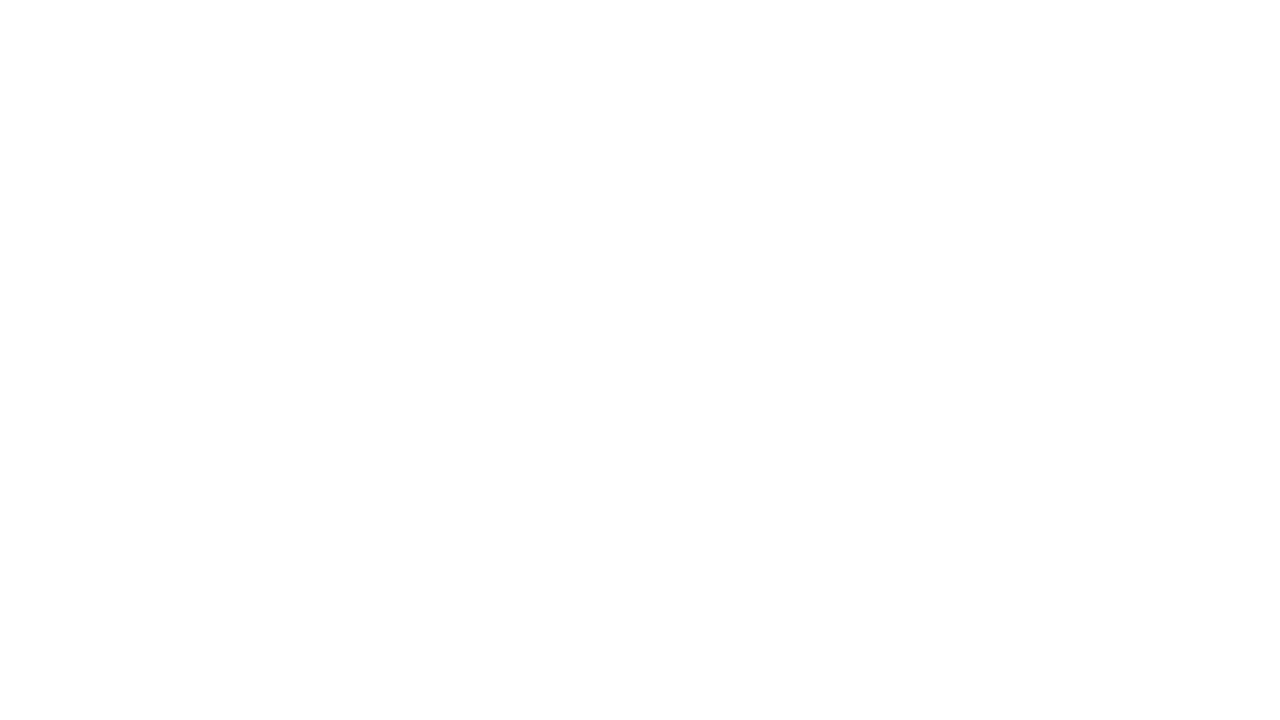

Navigated to https://rahulshettyacademy.com/# in new tab
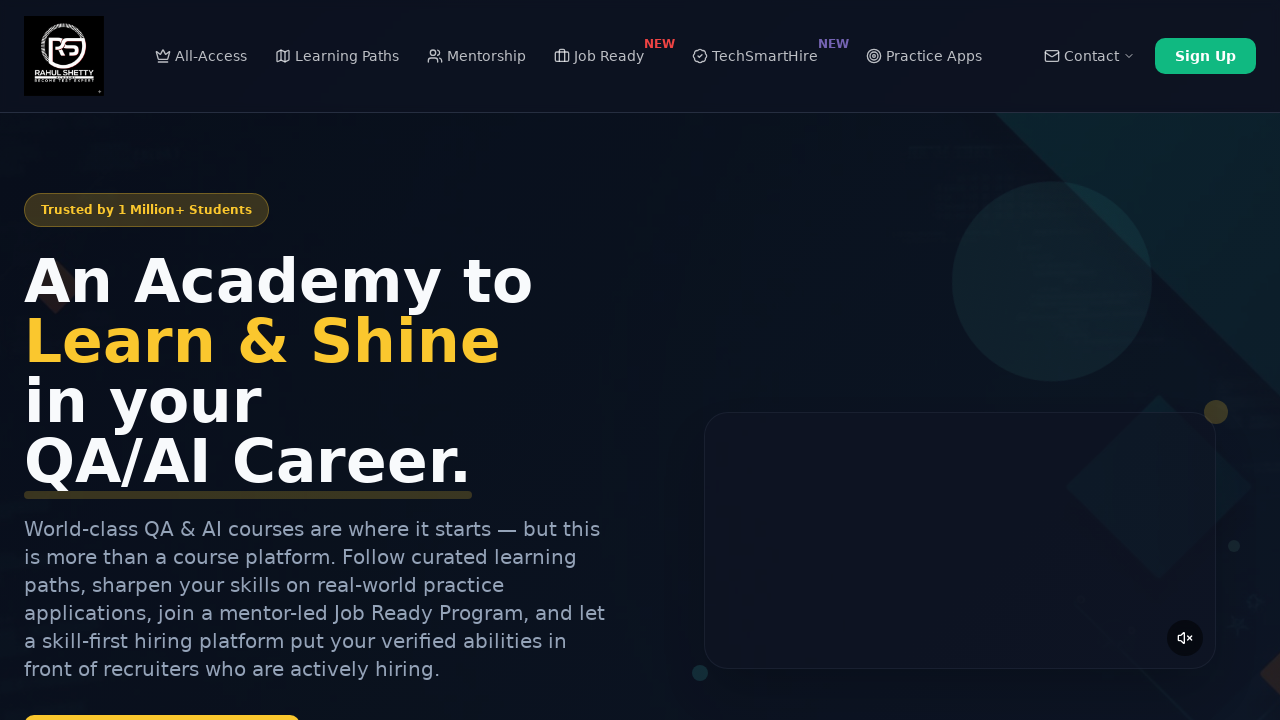

Located course links in new tab
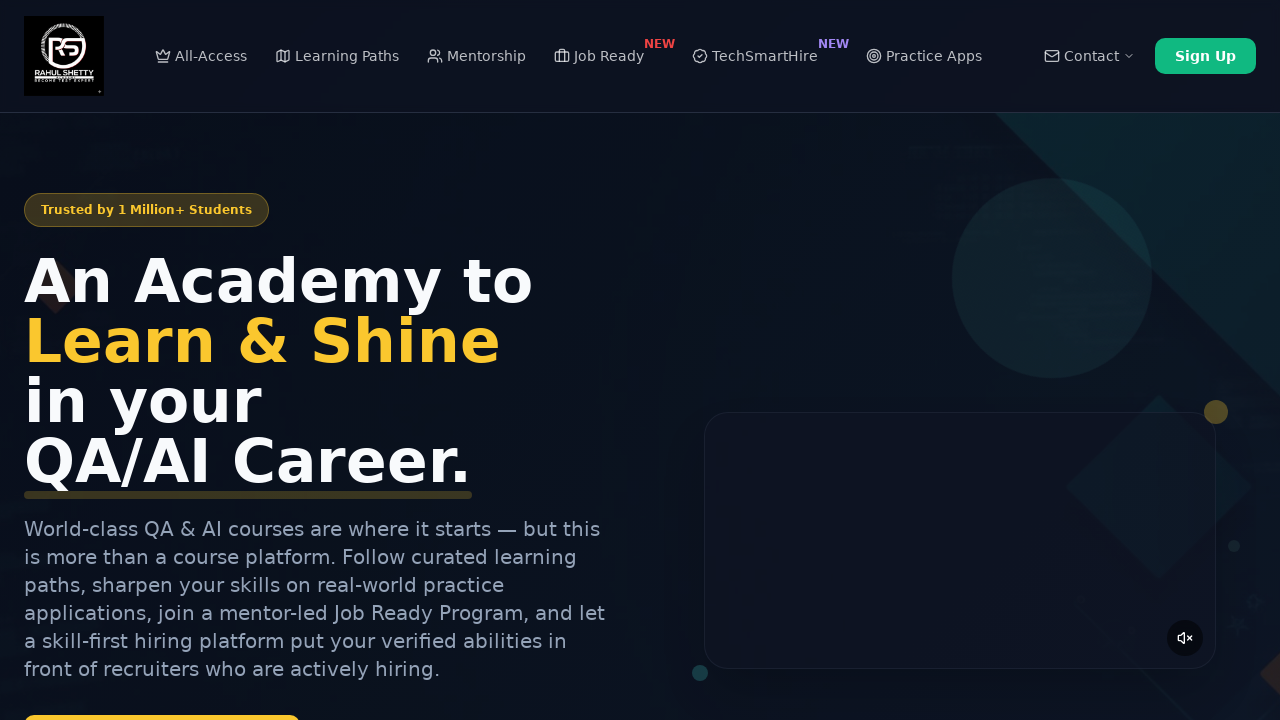

Extracted second course text: 'Playwright Testing'
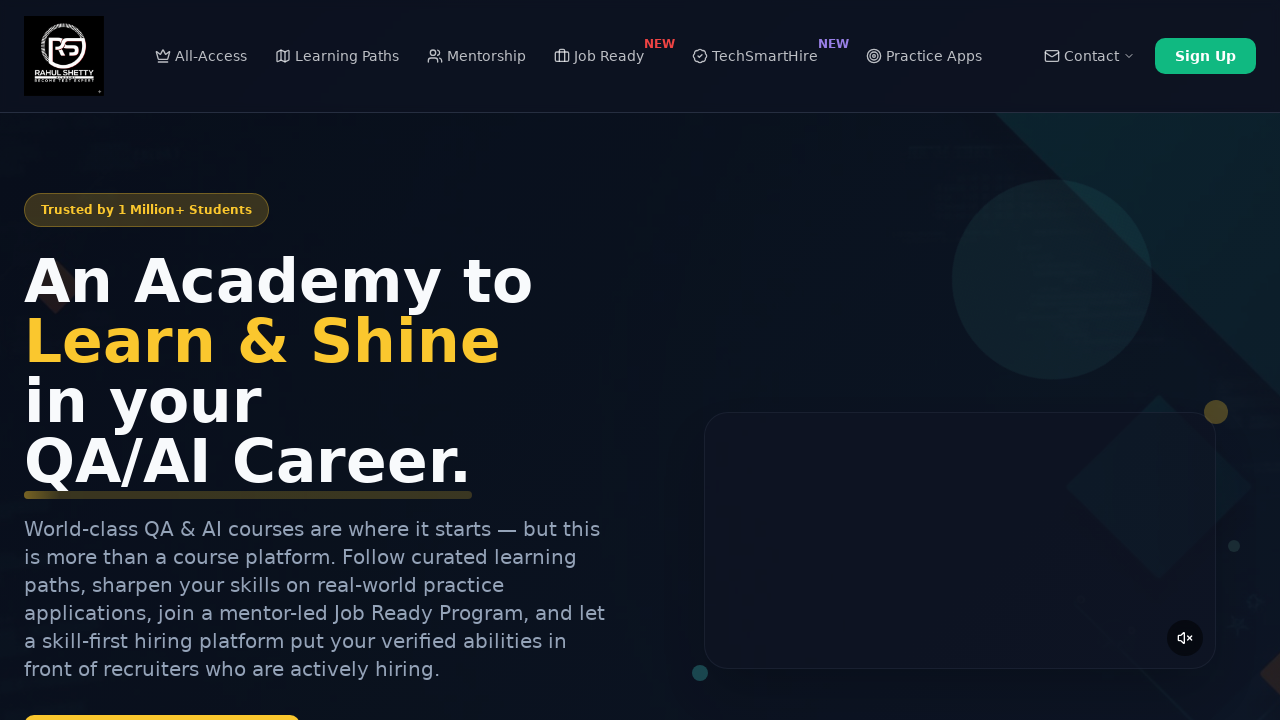

Filled name field in original window with course text: 'Playwright Testing' on input[name='name']
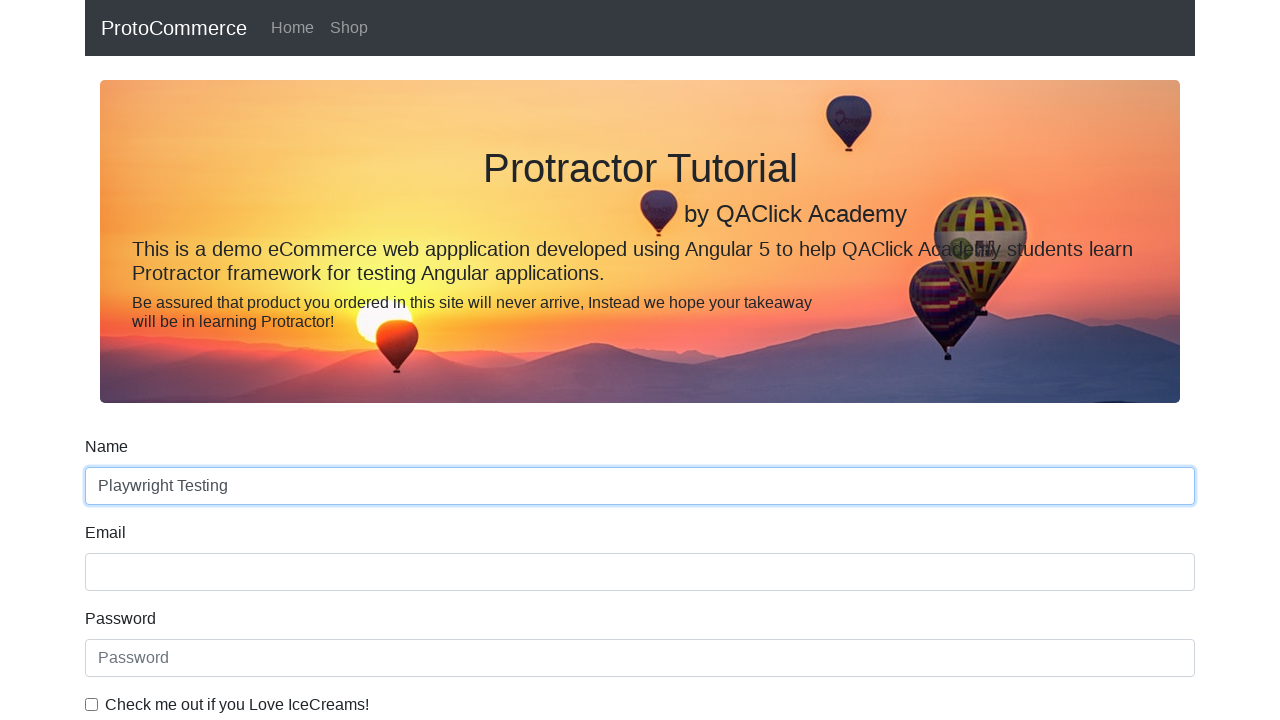

Closed the new tab
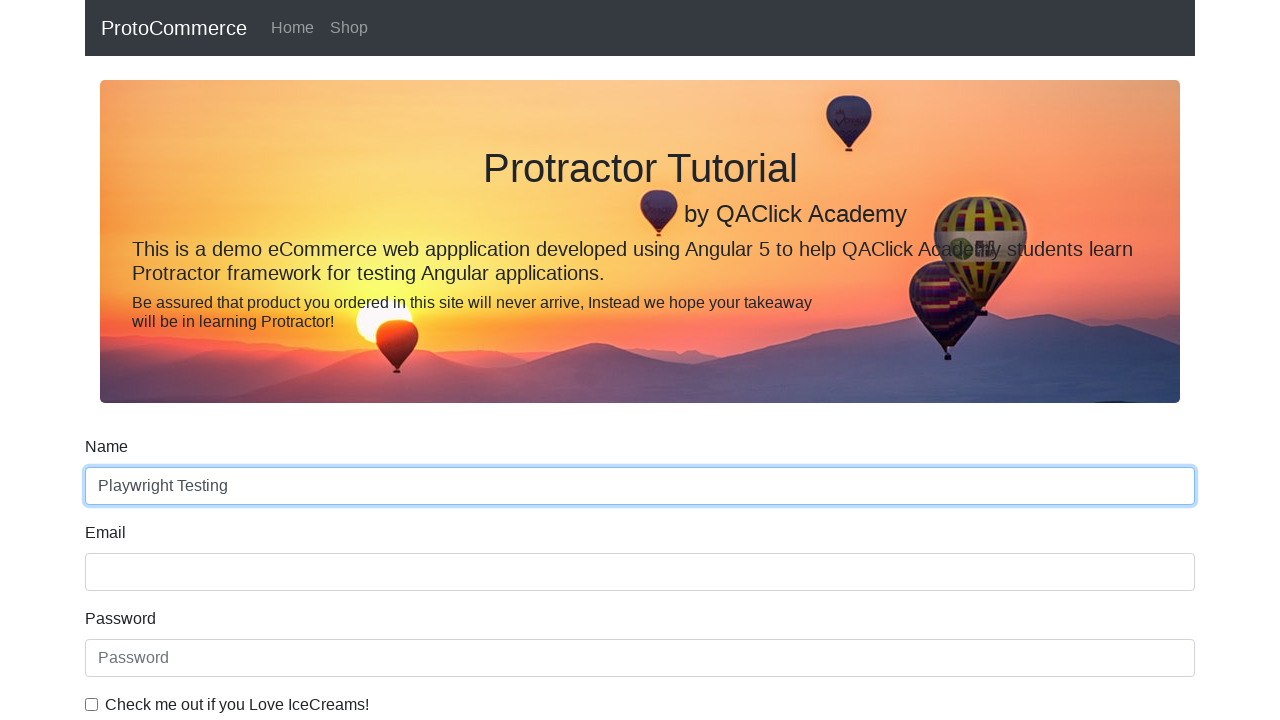

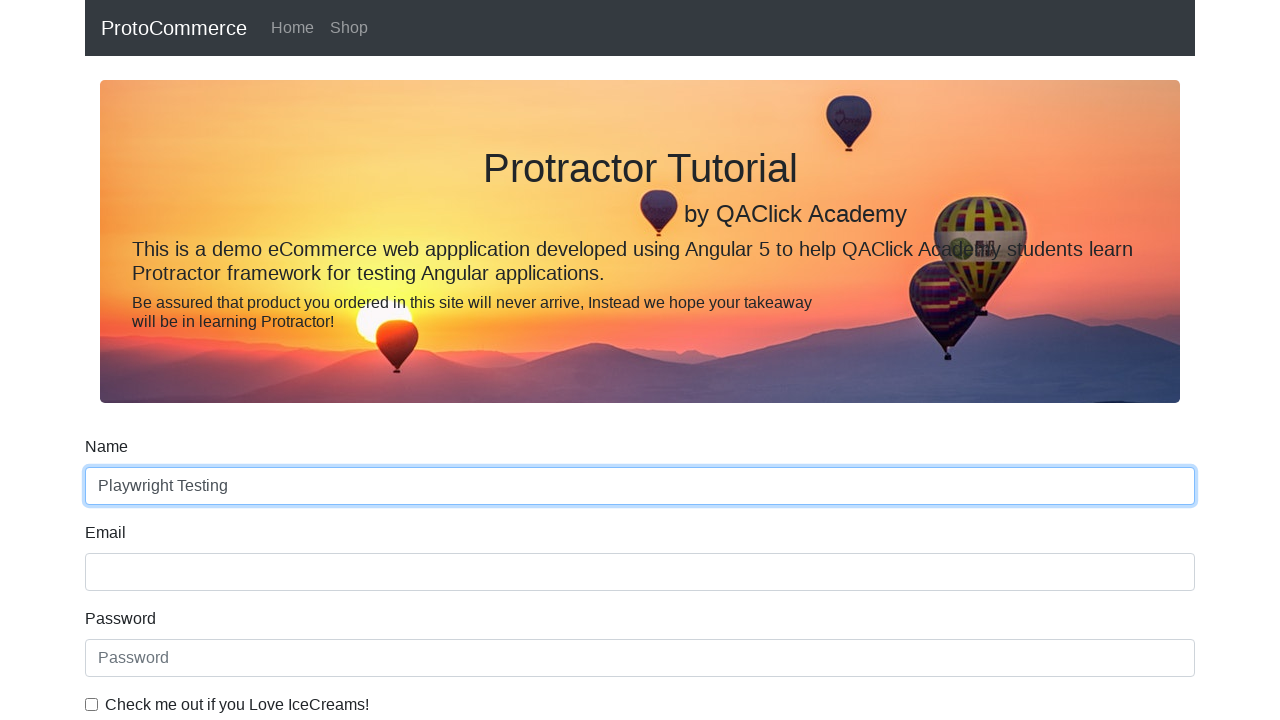